Tests Python.org search functionality by entering "documentation" as a search query and submitting the form, then verifies results are returned.

Starting URL: http://www.python.org

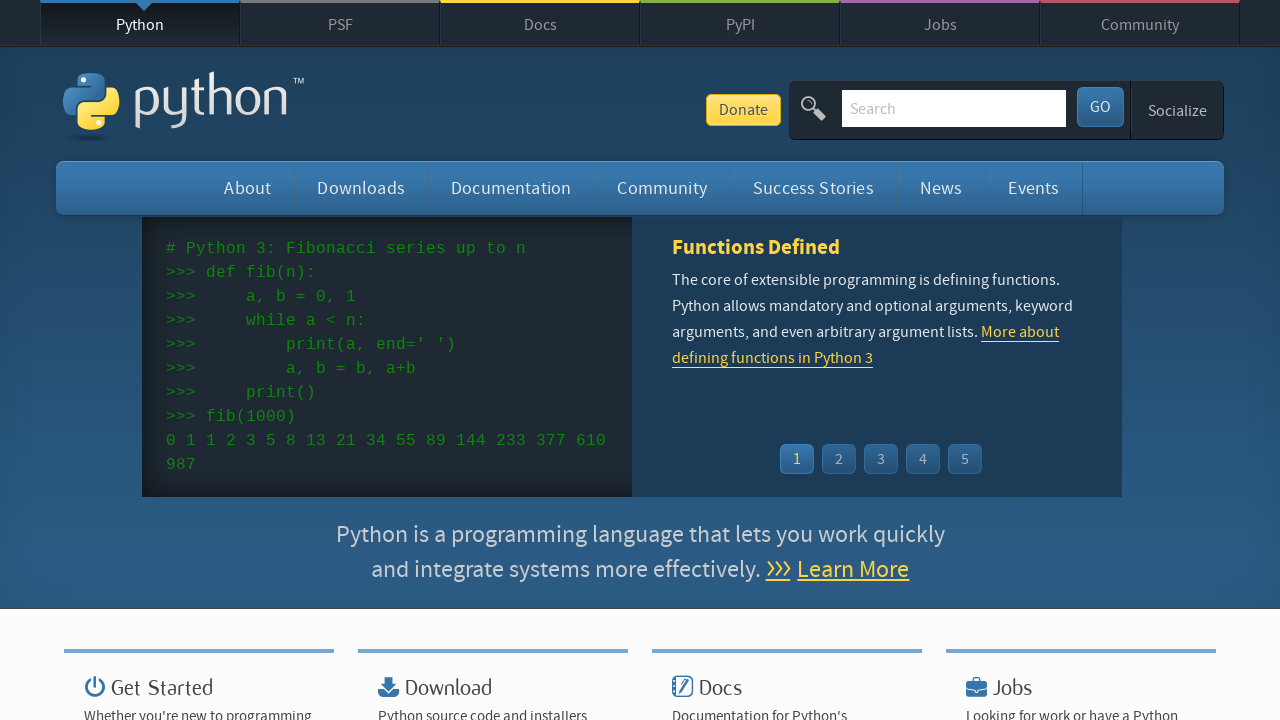

Verified 'Python' is in page title
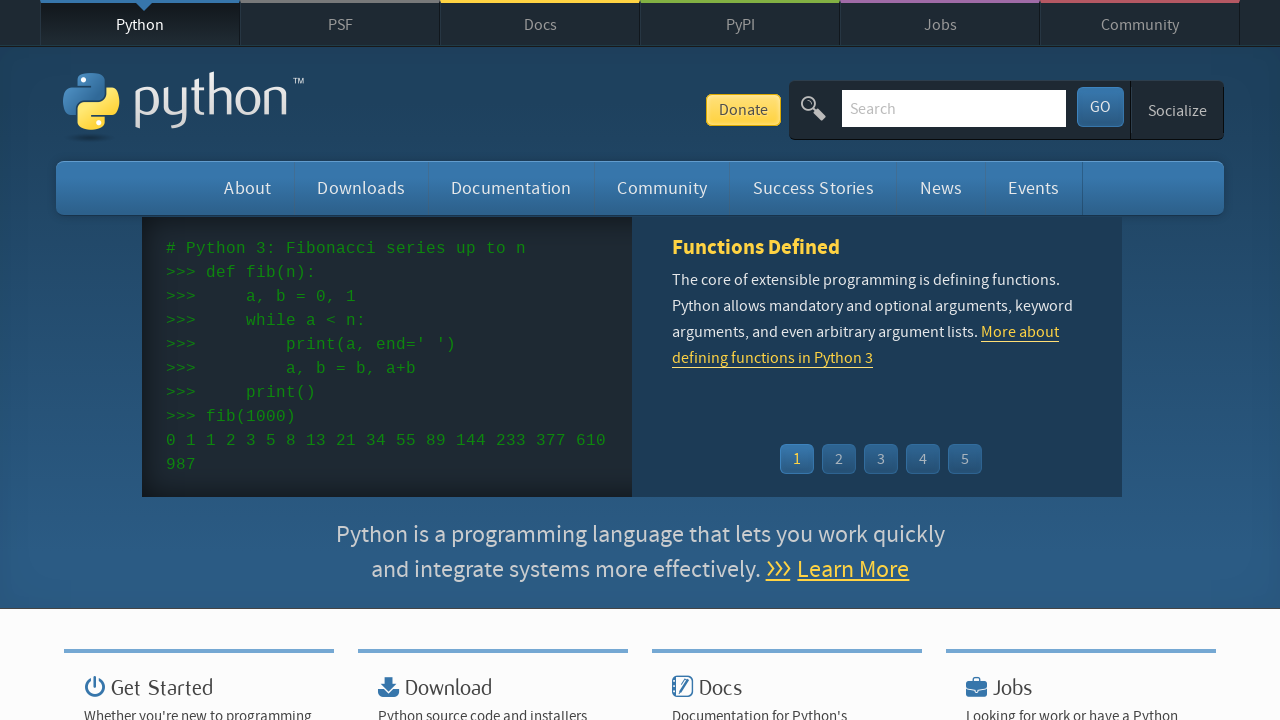

Filled search field with 'documentation' on input[name='q']
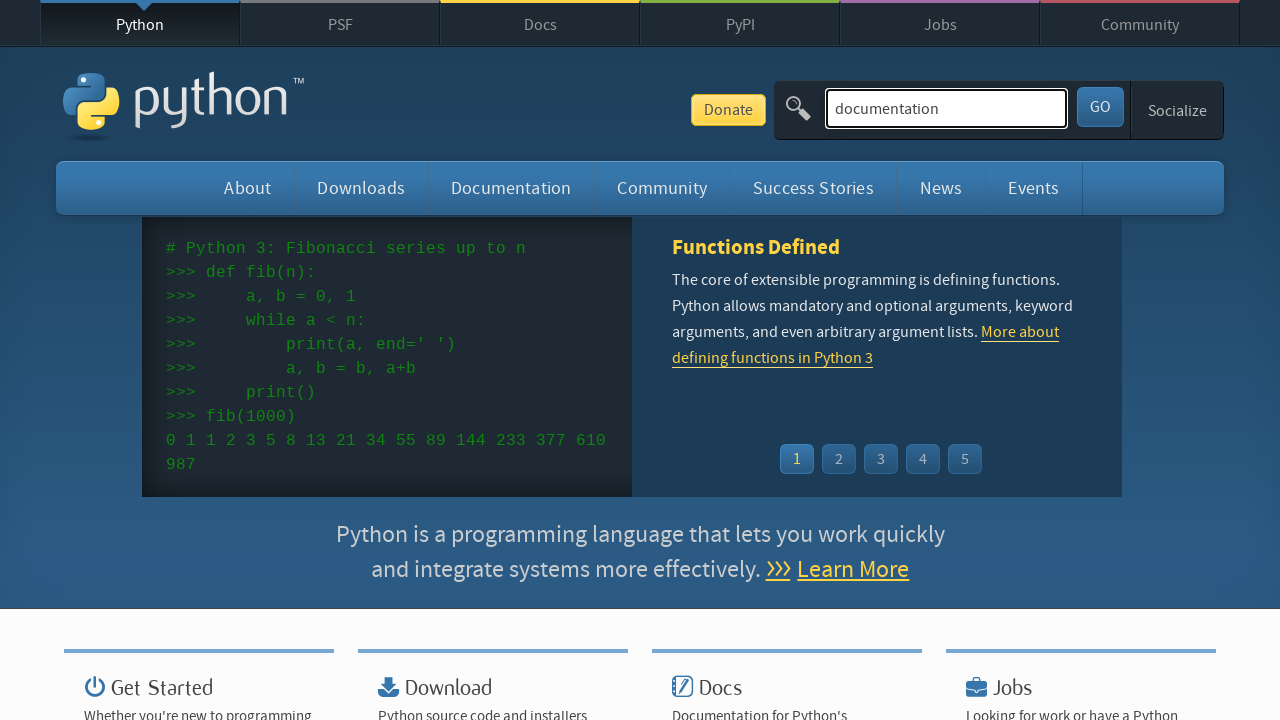

Pressed Enter to submit search query on input[name='q']
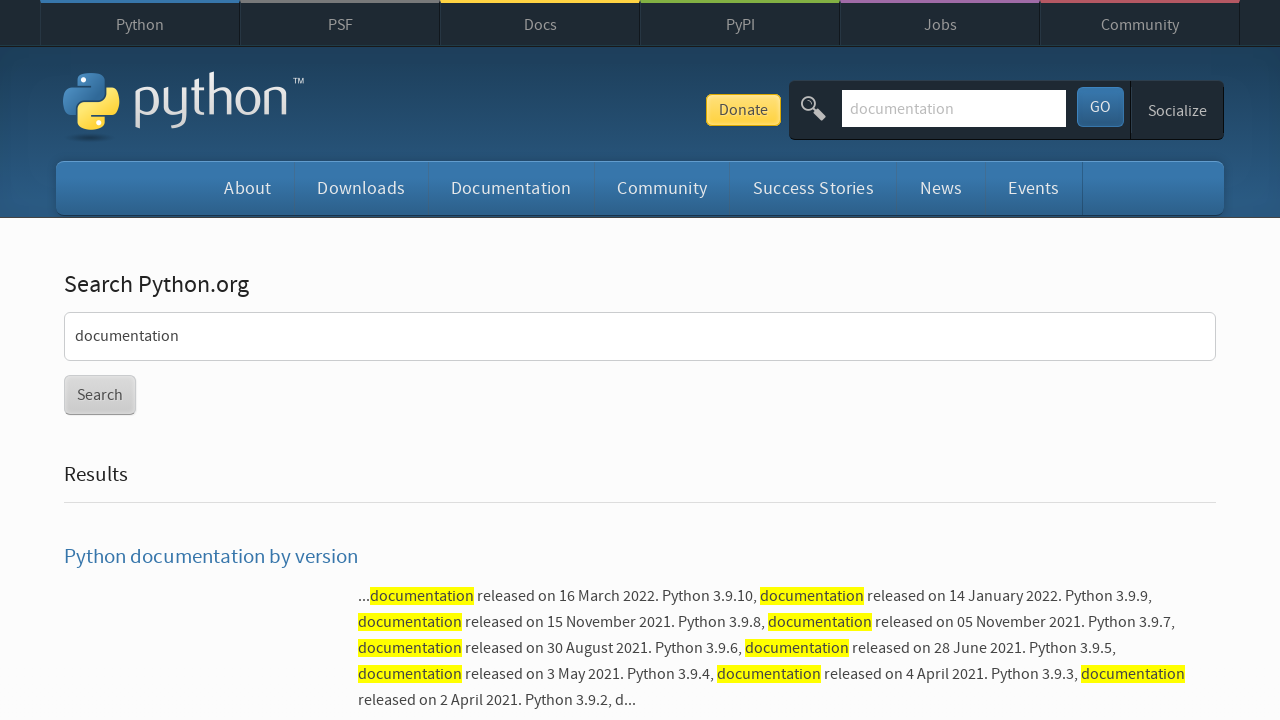

Waited for network idle state after search submission
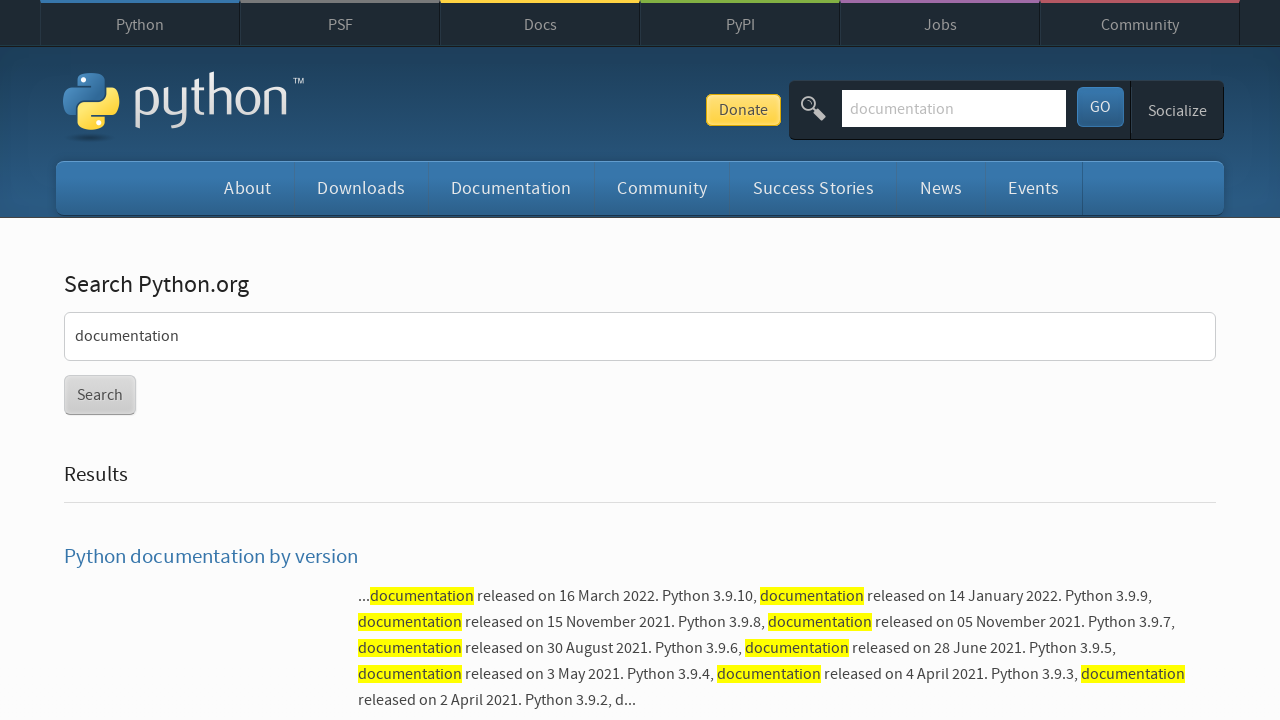

Verified search results were returned (no 'No results found' message)
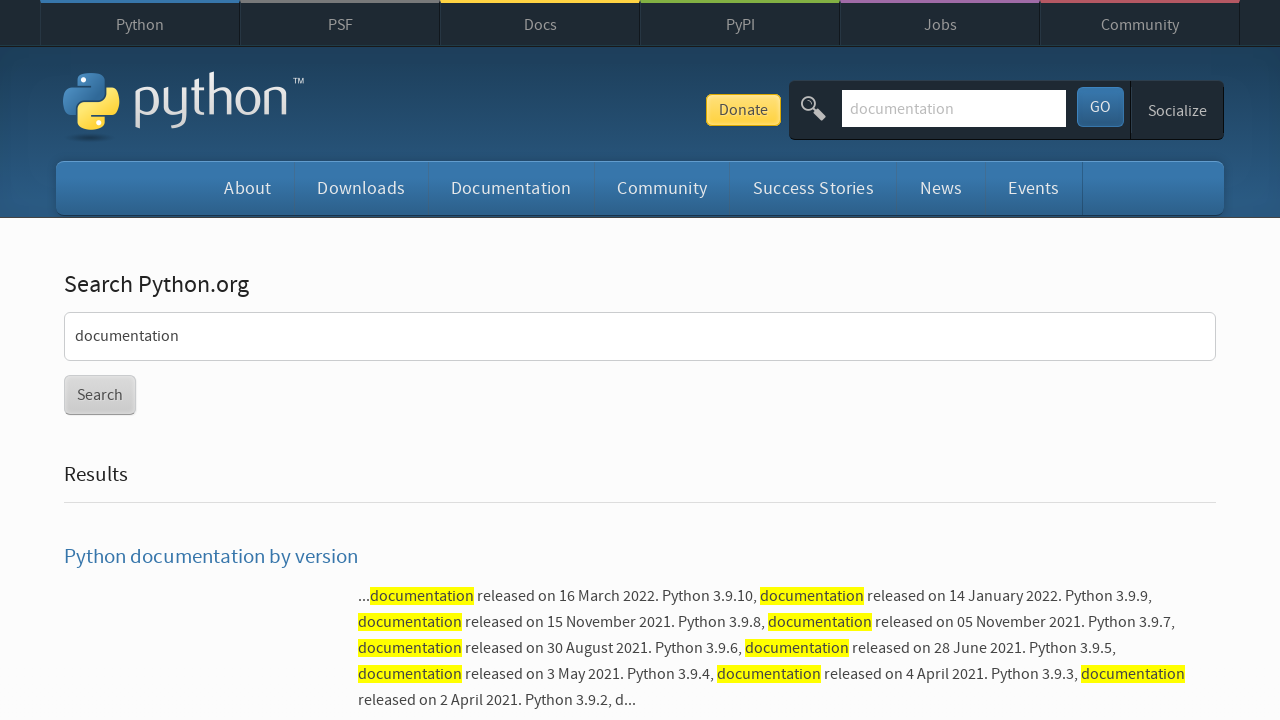

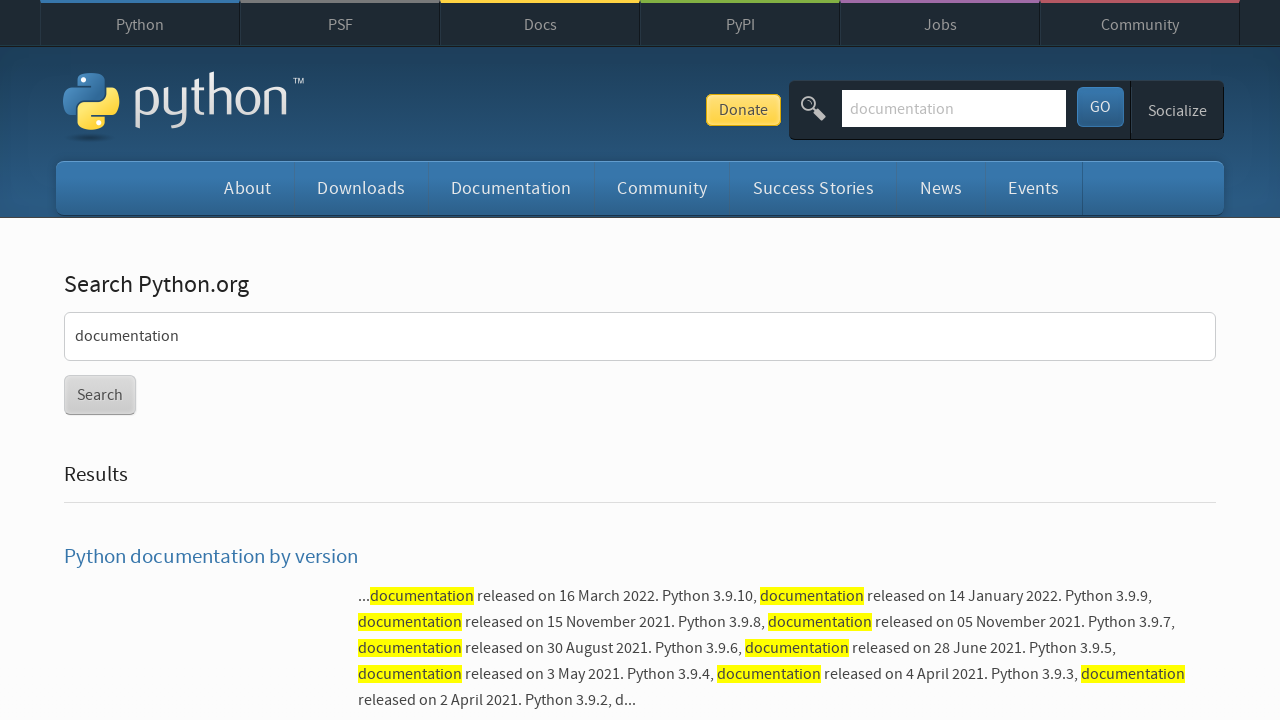